Navigates to Douban movie ranking page and scrolls down to load more content

Starting URL: https://movie.douban.com/typerank?type_name=%E5%89%A7%E6%83%85&type=11&interval_id=100:90&action=

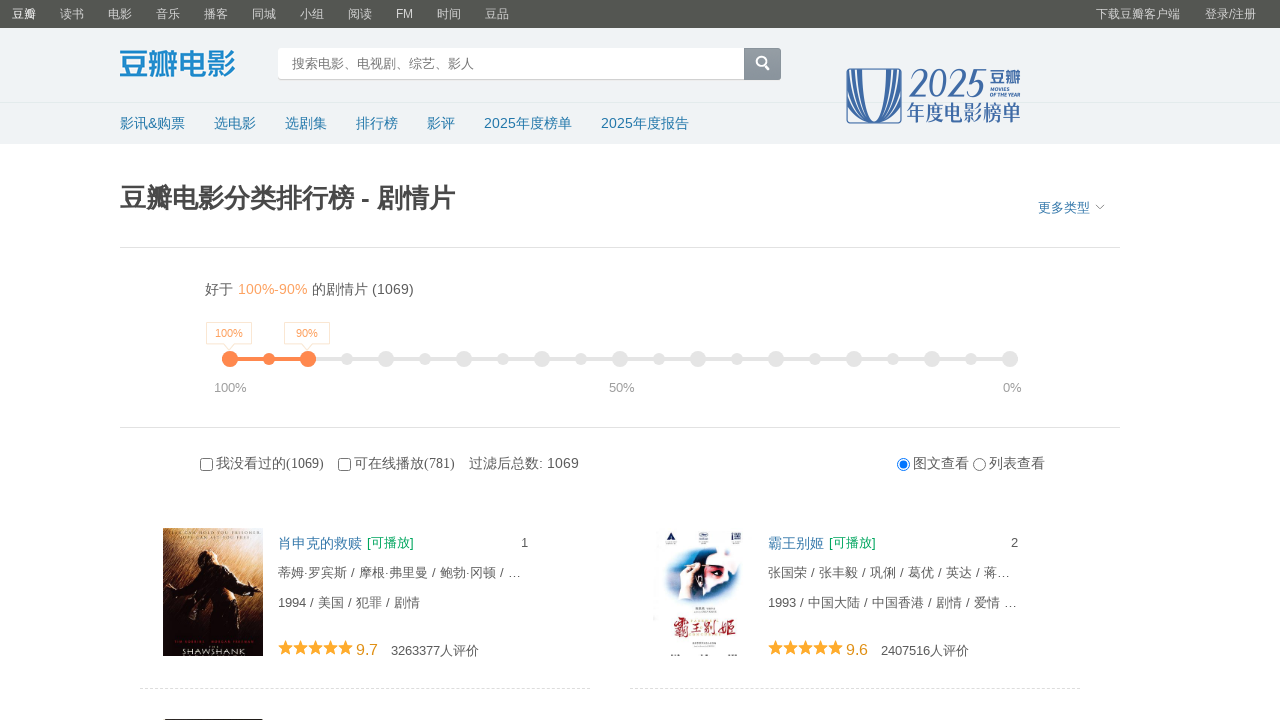

Scrolled down to bottom of page to load more movies
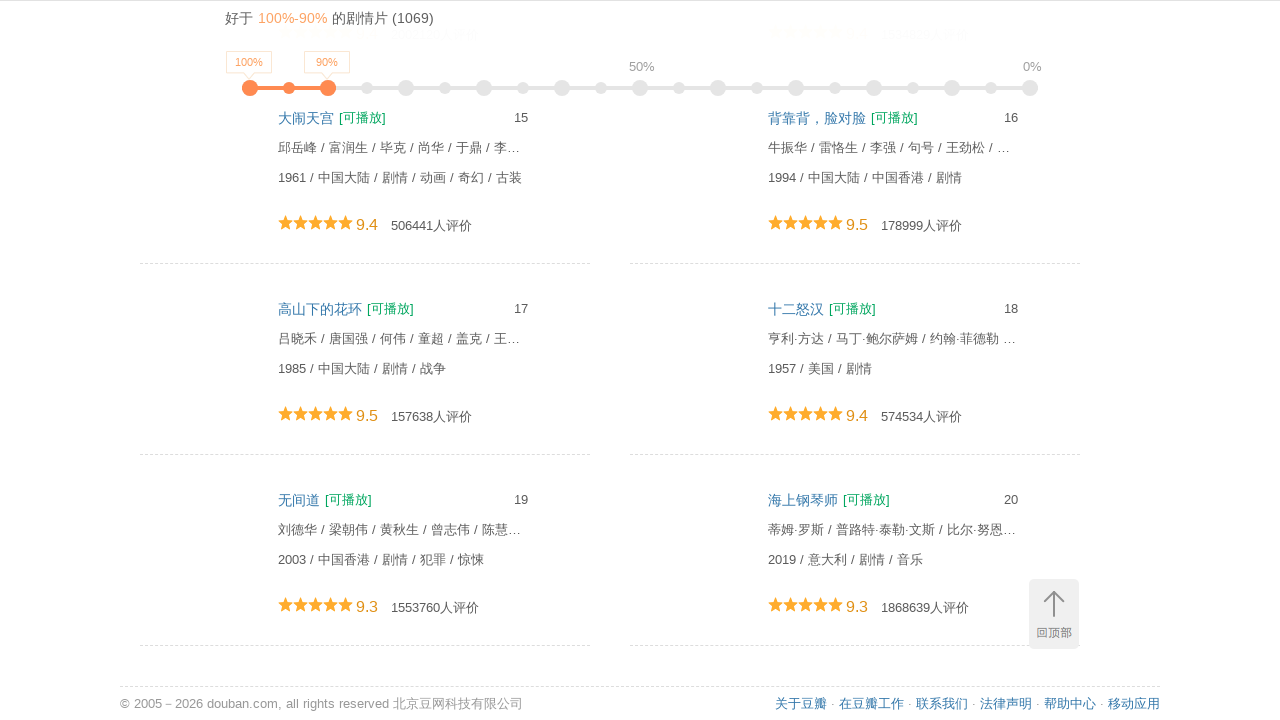

Waited 3 seconds for content to load after scrolling
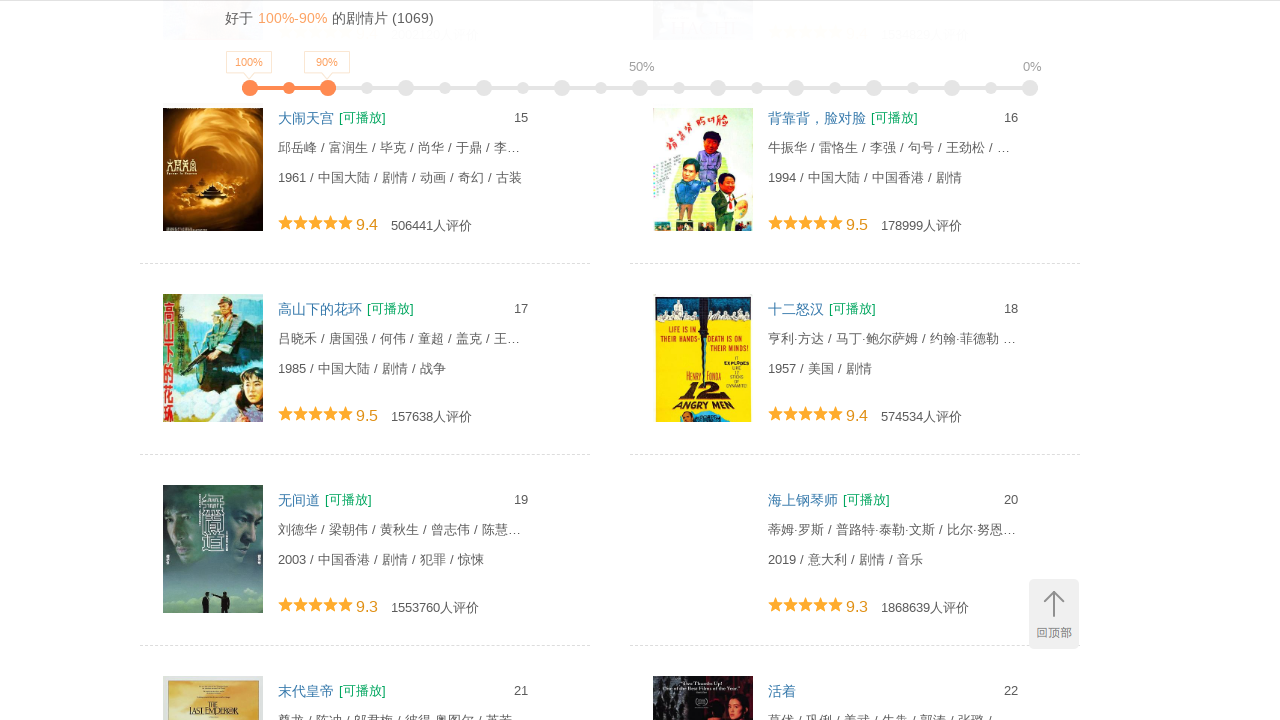

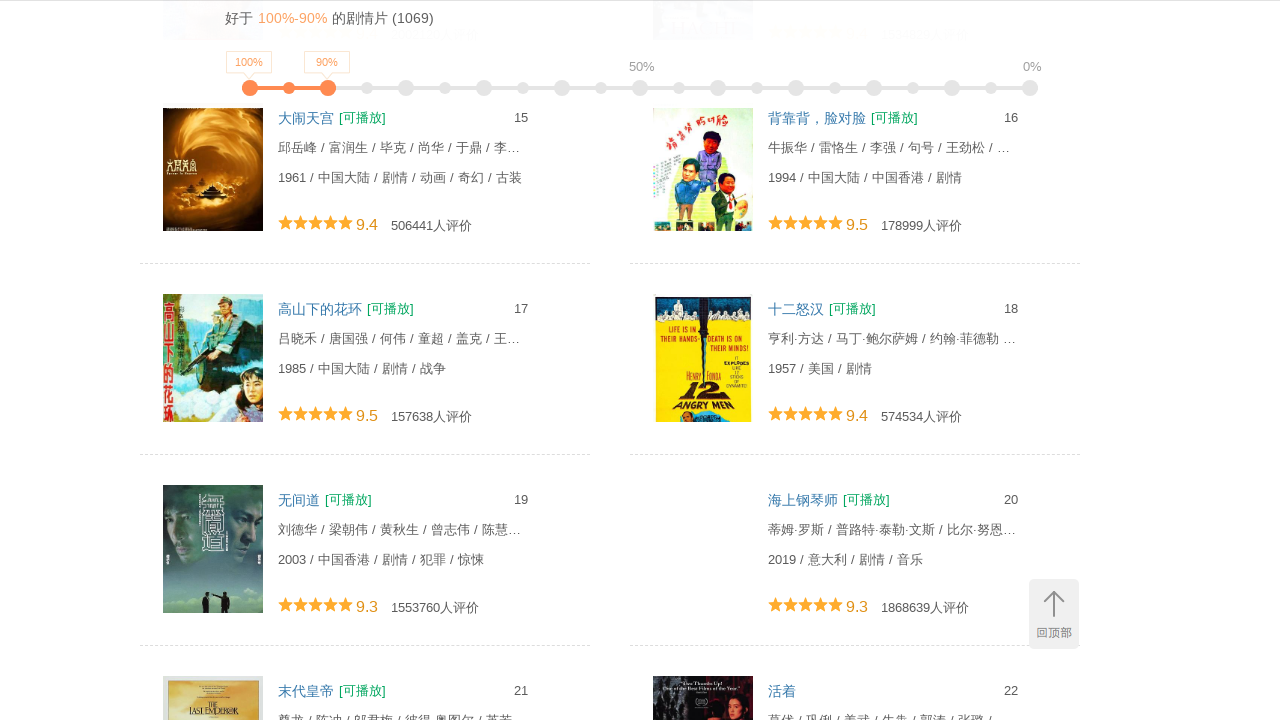